Navigates to Pepperfry e-commerce website homepage and verifies the page loads successfully by checking the page title.

Starting URL: https://www.pepperfry.com

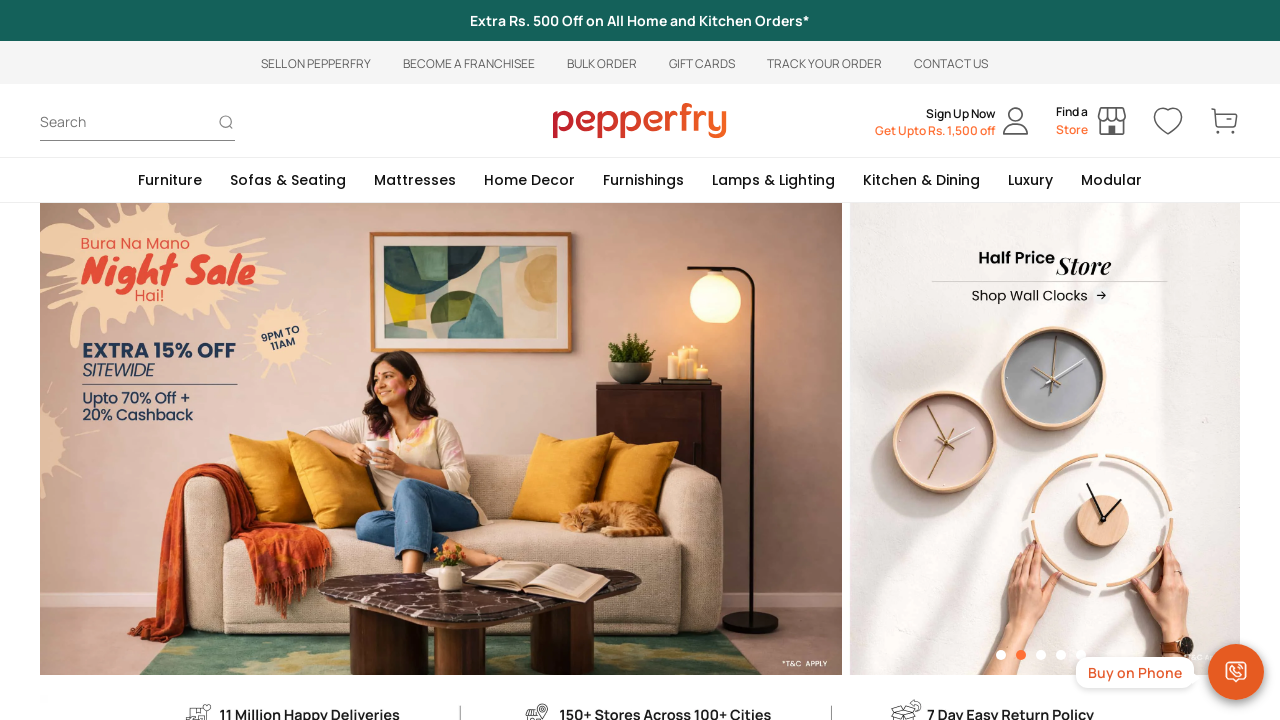

Navigated to Pepperfry homepage
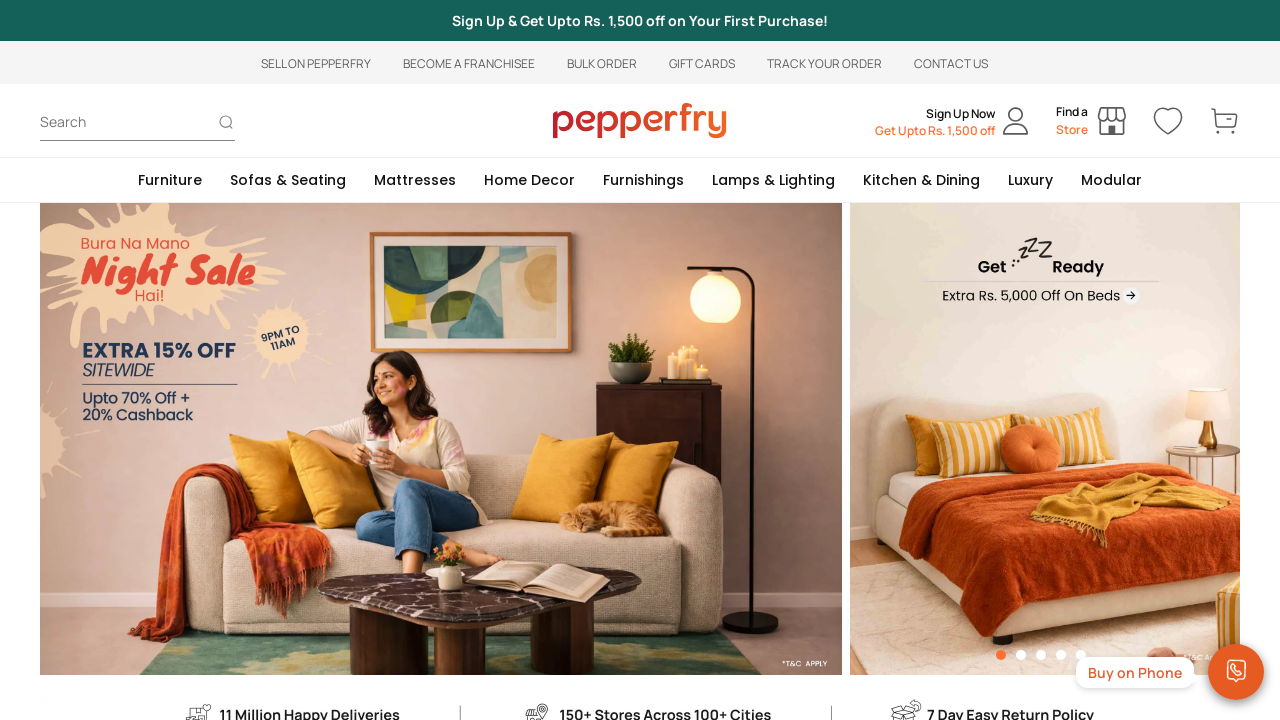

Page DOM content loaded
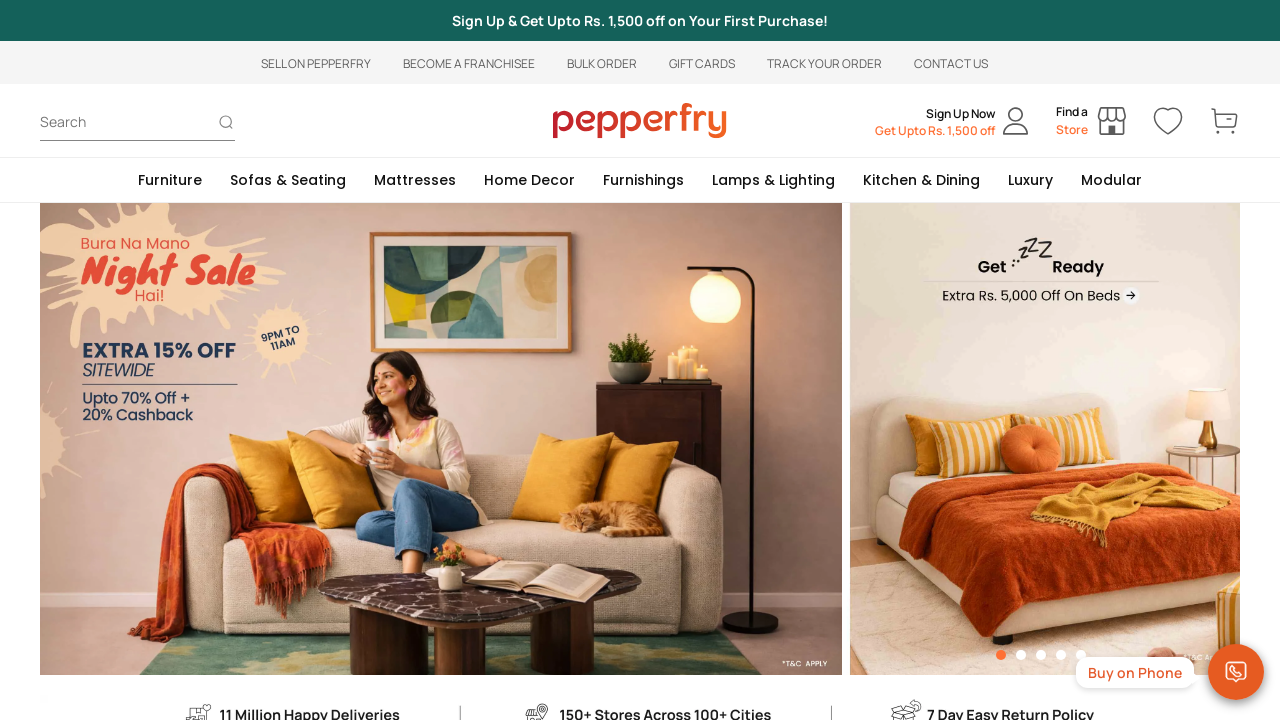

Retrieved page title: Buy Furniture & Home Decor Online – Up to 65% Off at Best Prices in India | Pepperfry
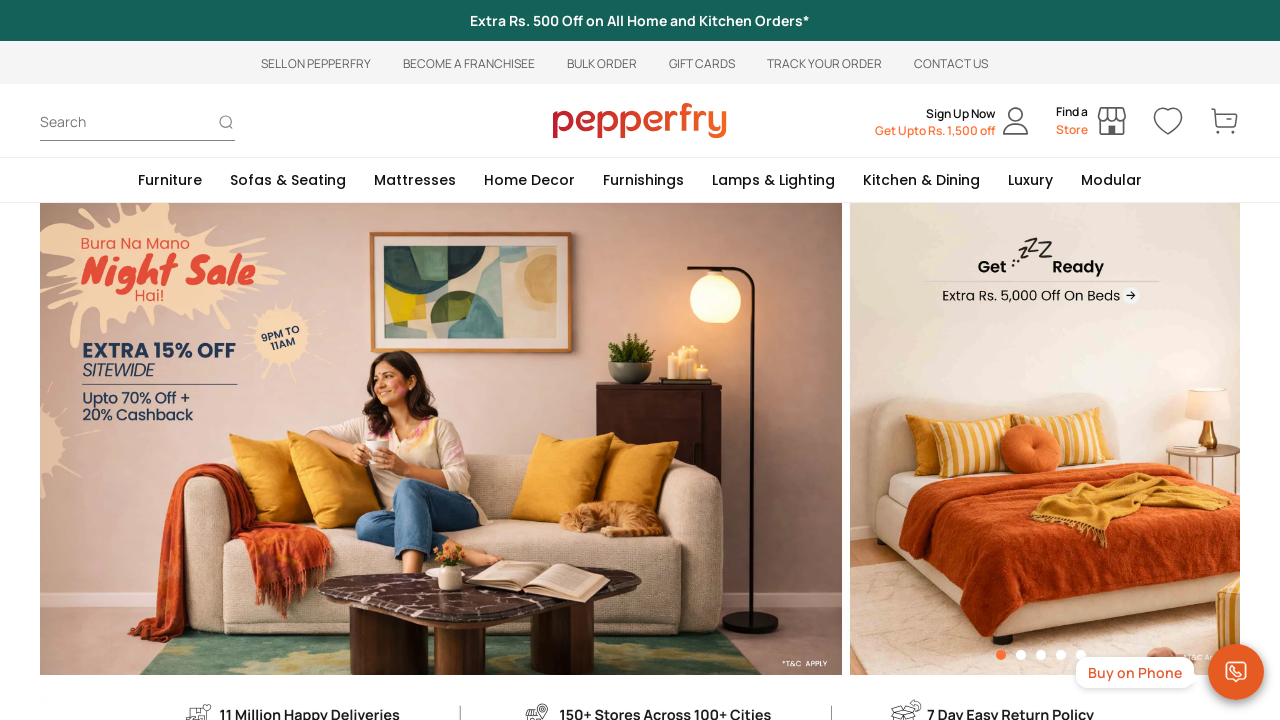

Page body content is visible
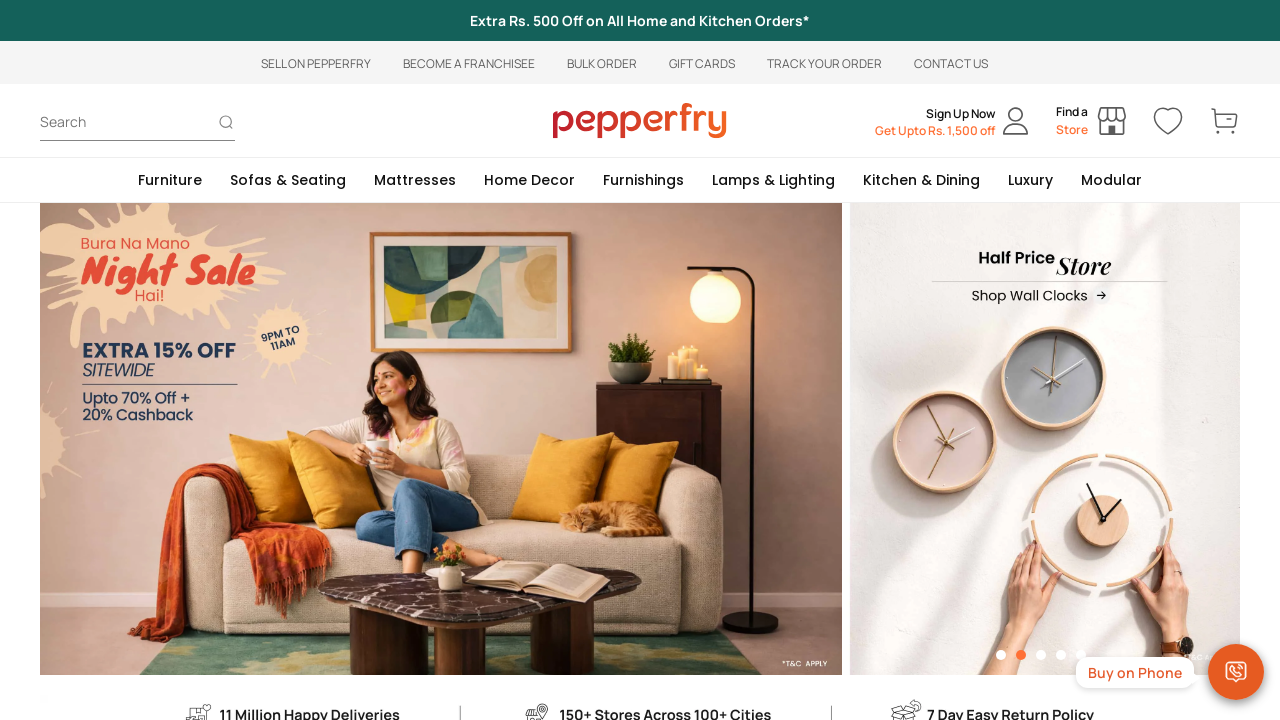

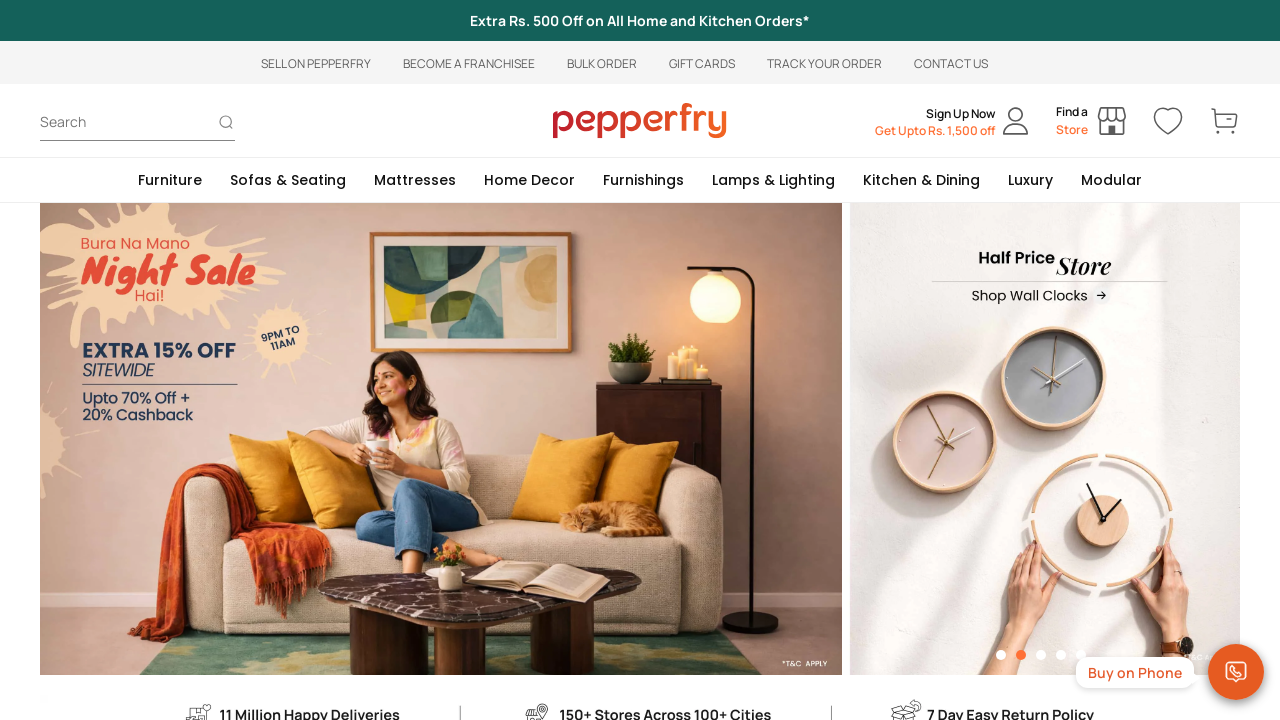